Tests the Python.org search functionality by searching for "pycon" and verifying results are returned

Starting URL: http://www.python.org

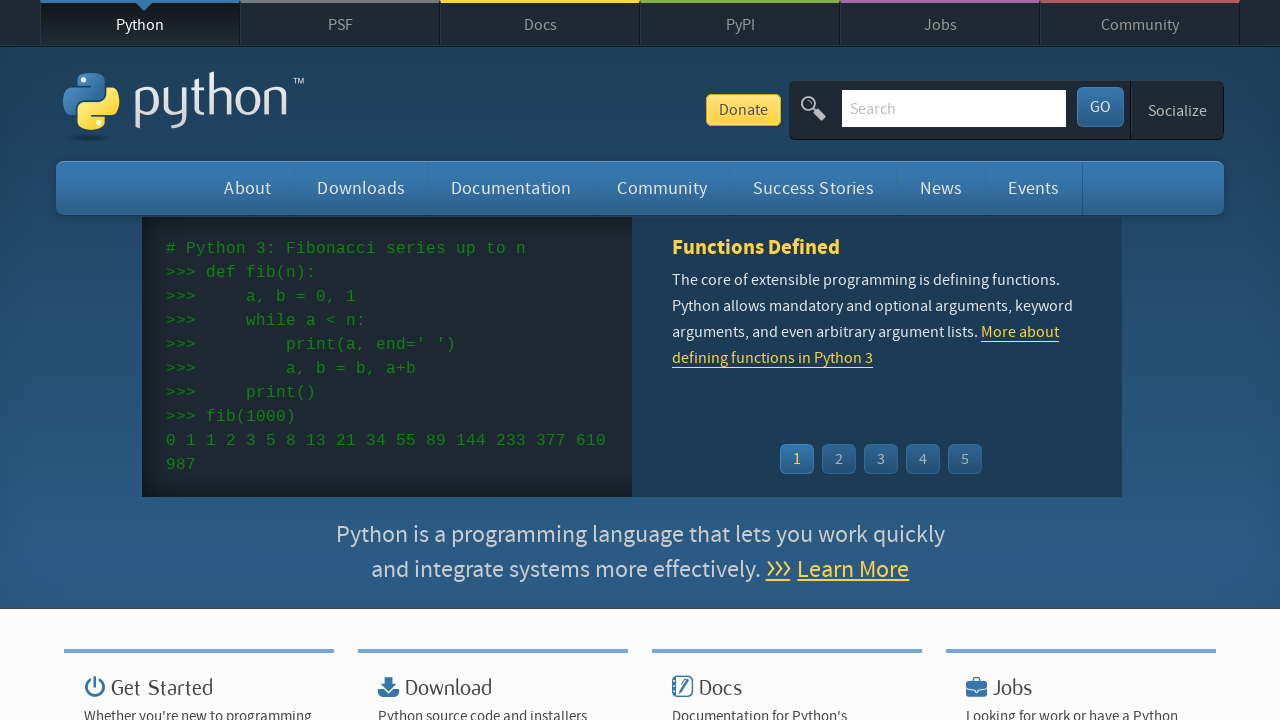

Verified page title contains 'Python'
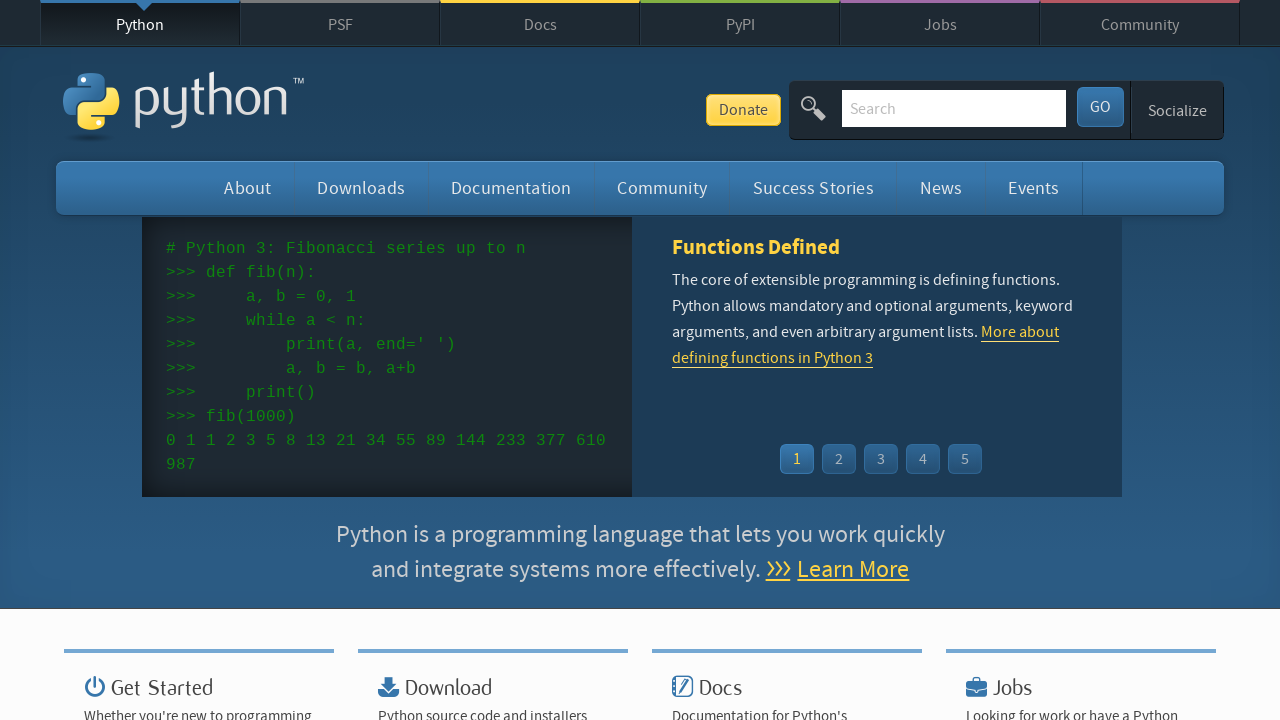

Filled search box with 'pycon' on input[name='q']
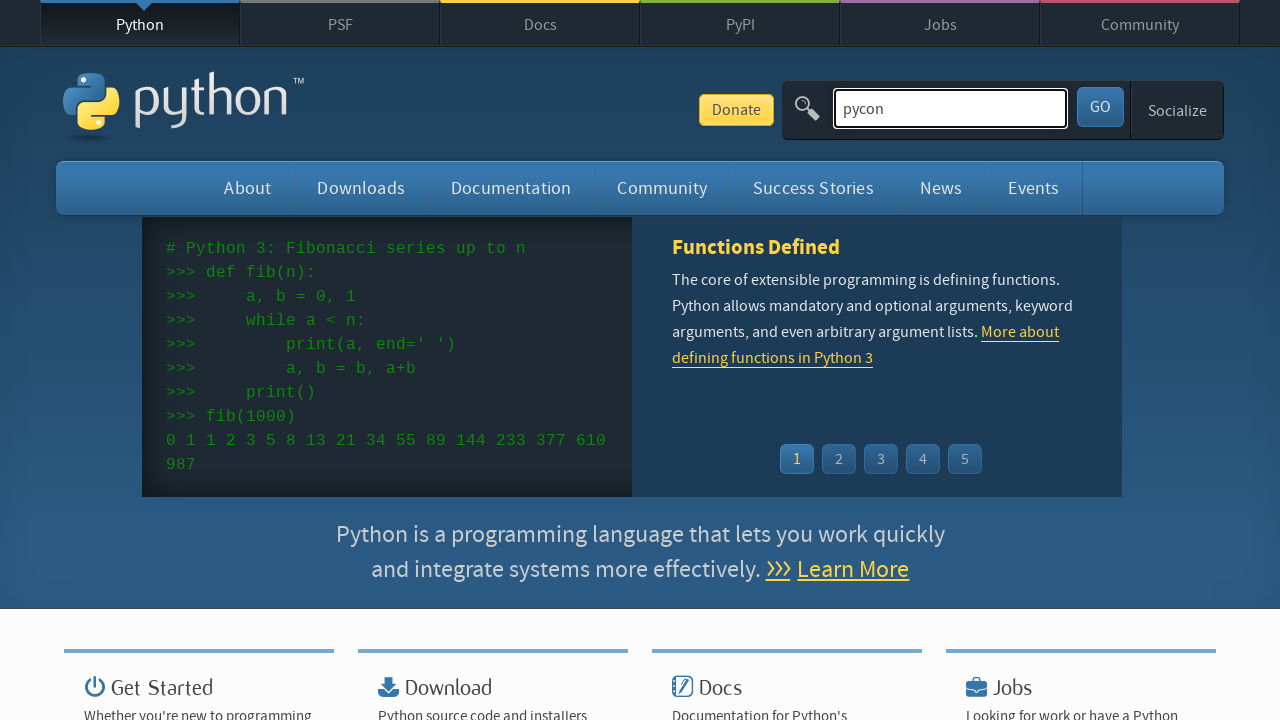

Pressed Enter to submit search query on input[name='q']
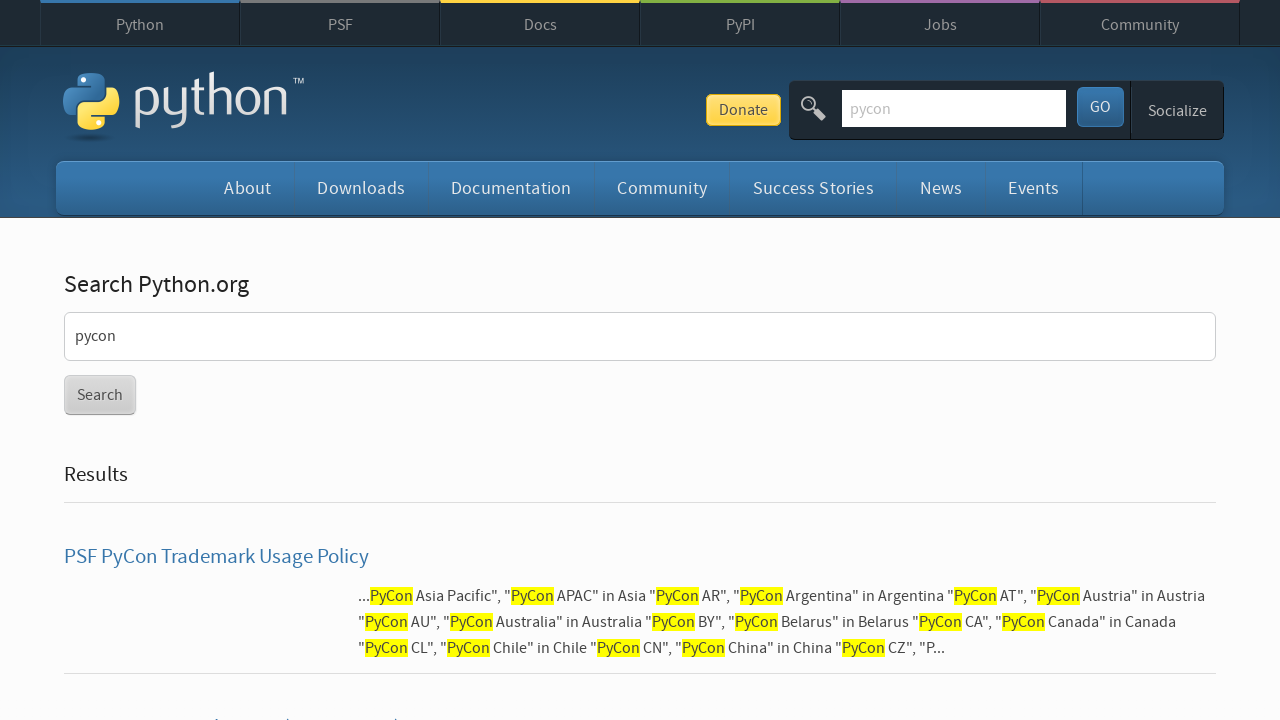

Waited for page to load with domcontentloaded state
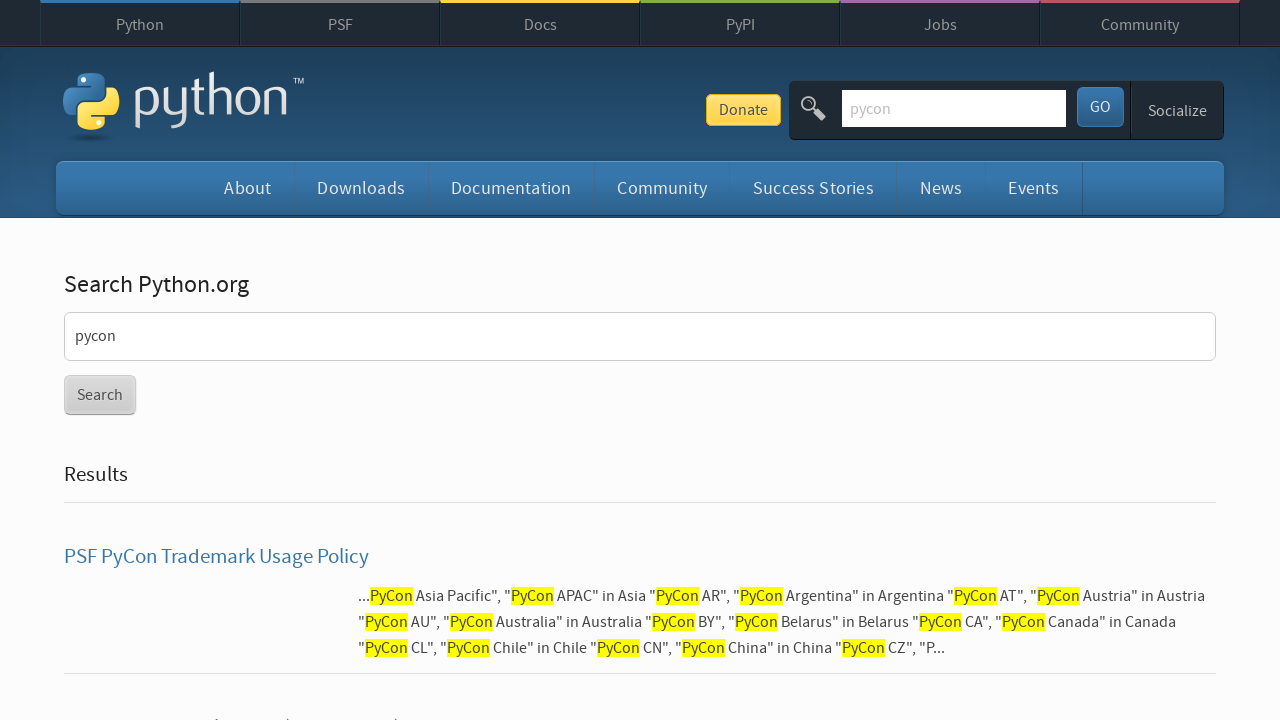

Verified search results were returned (no 'No results found' message)
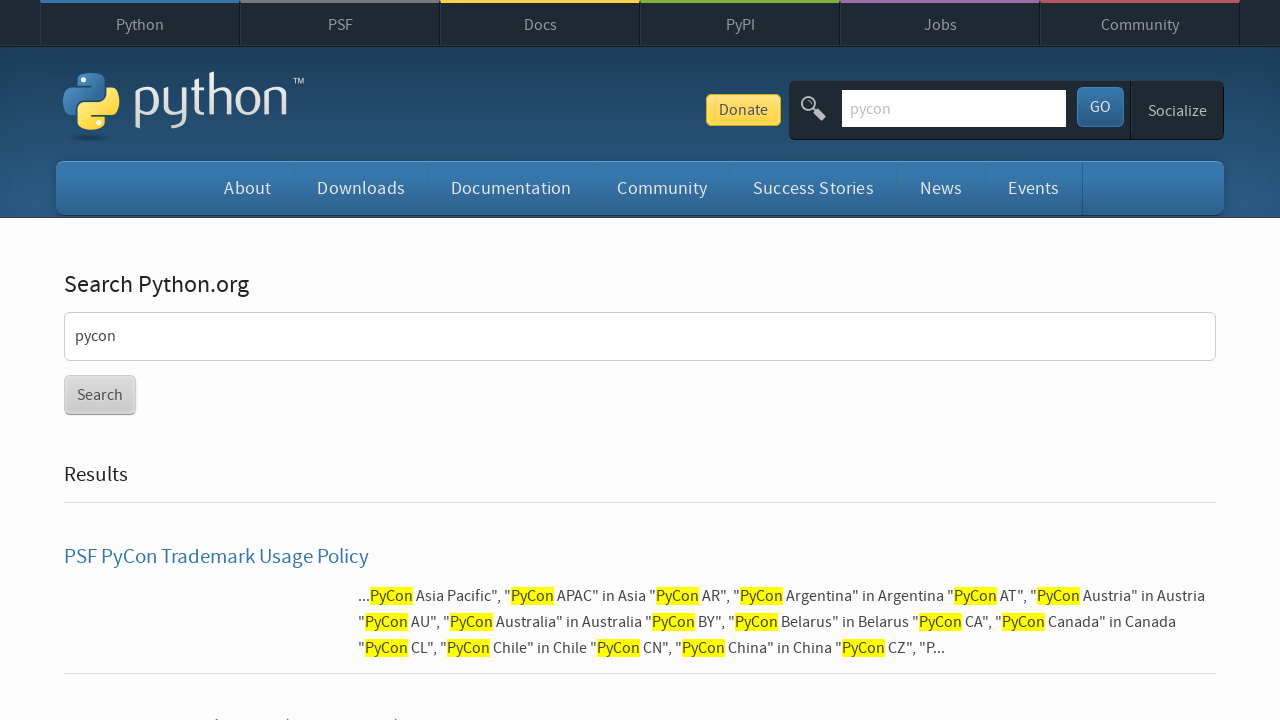

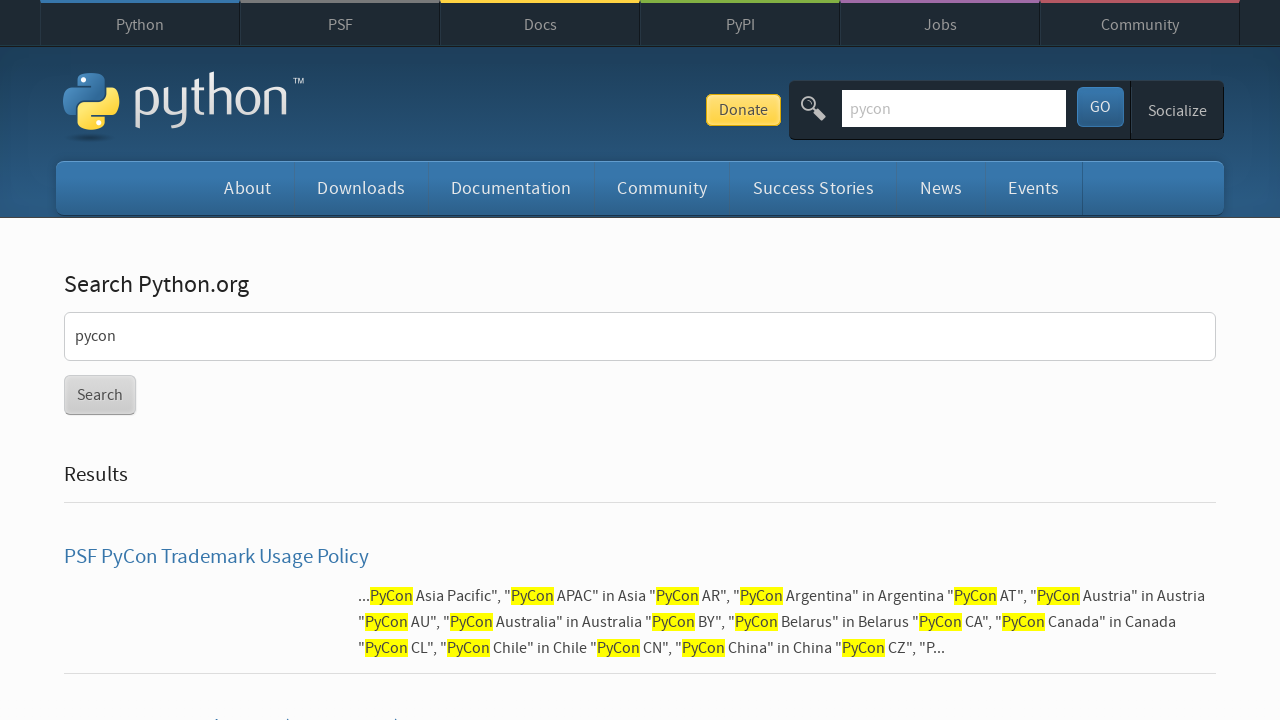